Tests checkbox functionality by iterating through and clicking all checkbox elements found in a specific div on an HTML tutorial page about checkboxes.

Starting URL: http://www.tizag.com/htmlT/htmlcheckboxes.php

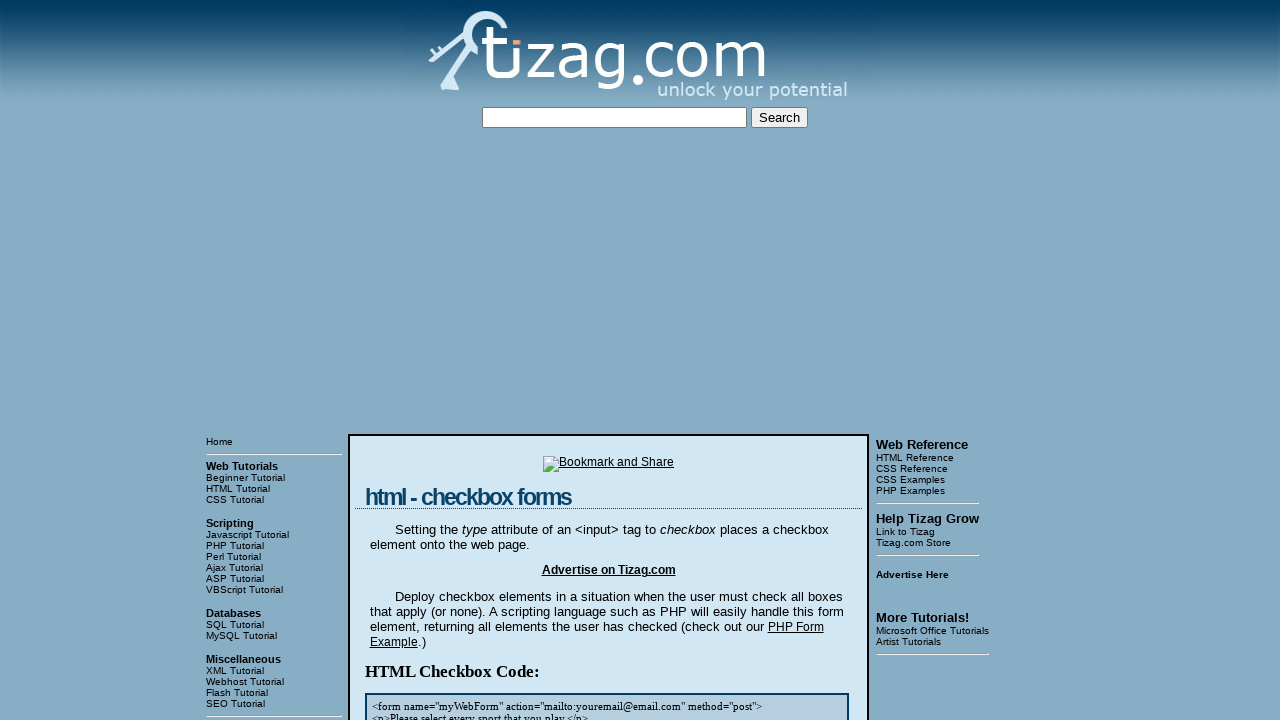

Clicked checkbox 1 in the tutorial section at (422, 360) on xpath=/html/body/table[3]/tbody/tr[1]/td[2]/table/tbody/tr/td/div[4]/input[1]
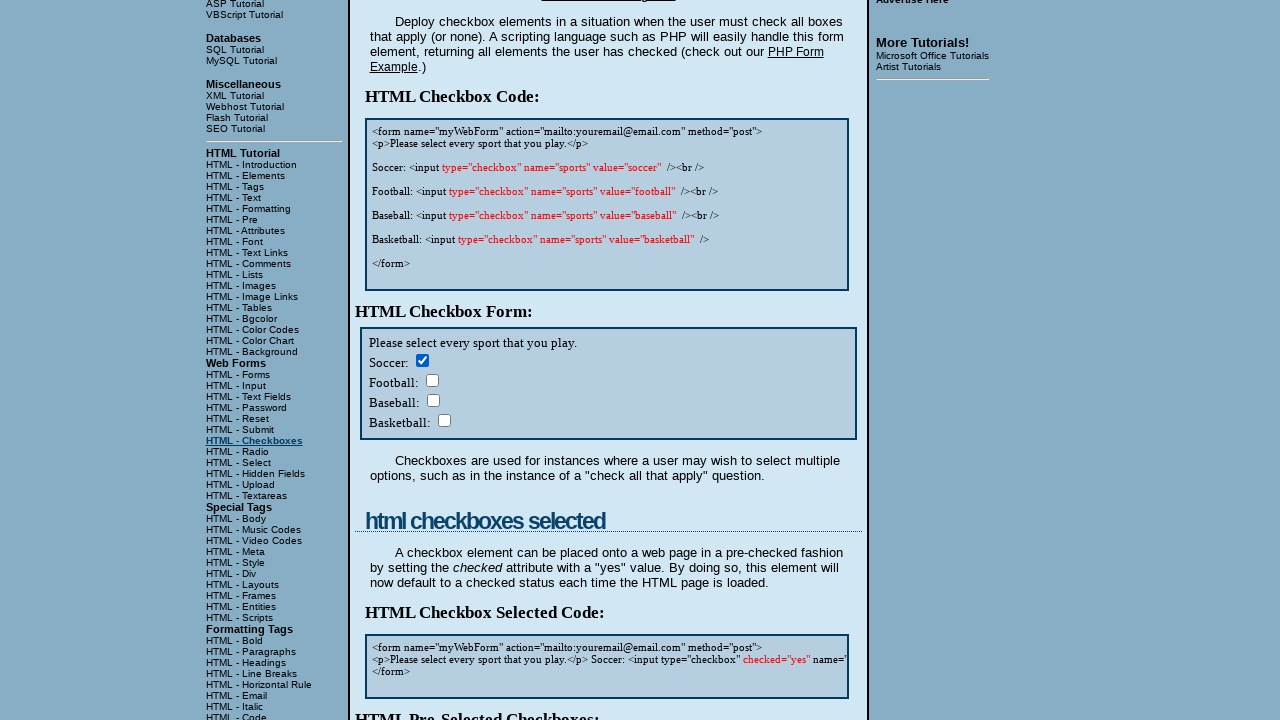

Clicked checkbox 2 in the tutorial section at (432, 380) on xpath=/html/body/table[3]/tbody/tr[1]/td[2]/table/tbody/tr/td/div[4]/input[2]
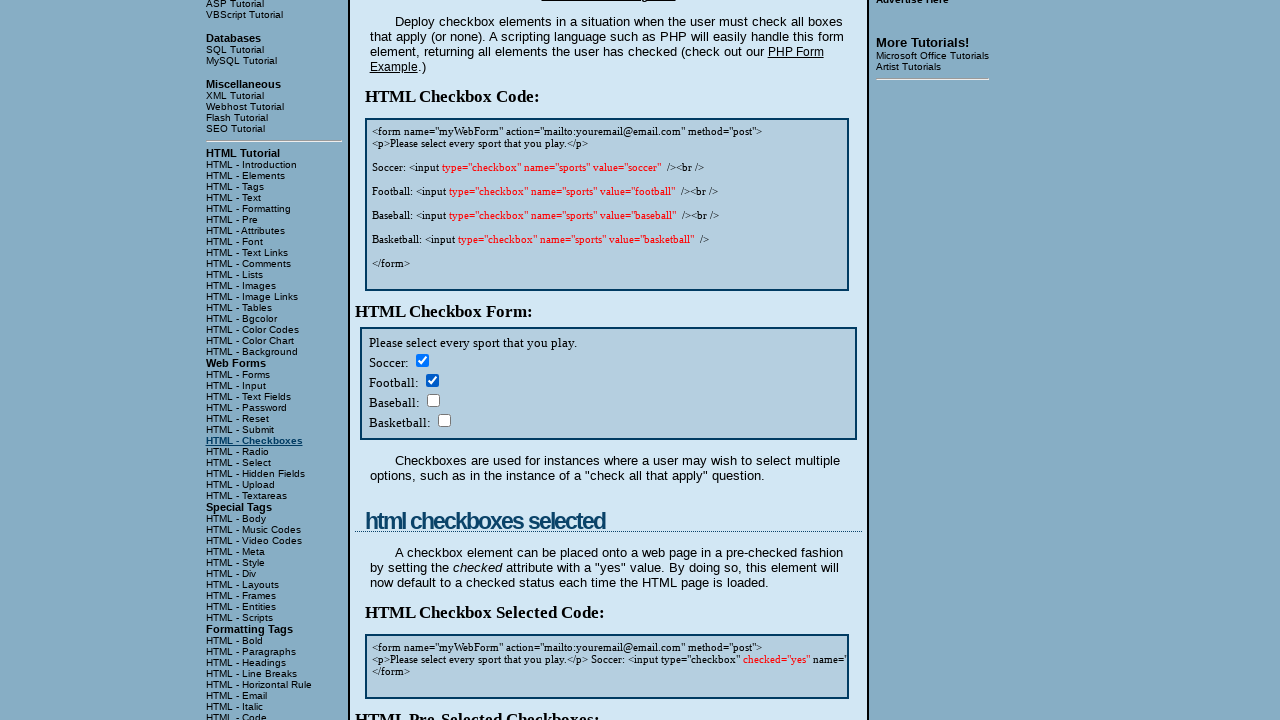

Clicked checkbox 3 in the tutorial section at (433, 400) on xpath=/html/body/table[3]/tbody/tr[1]/td[2]/table/tbody/tr/td/div[4]/input[3]
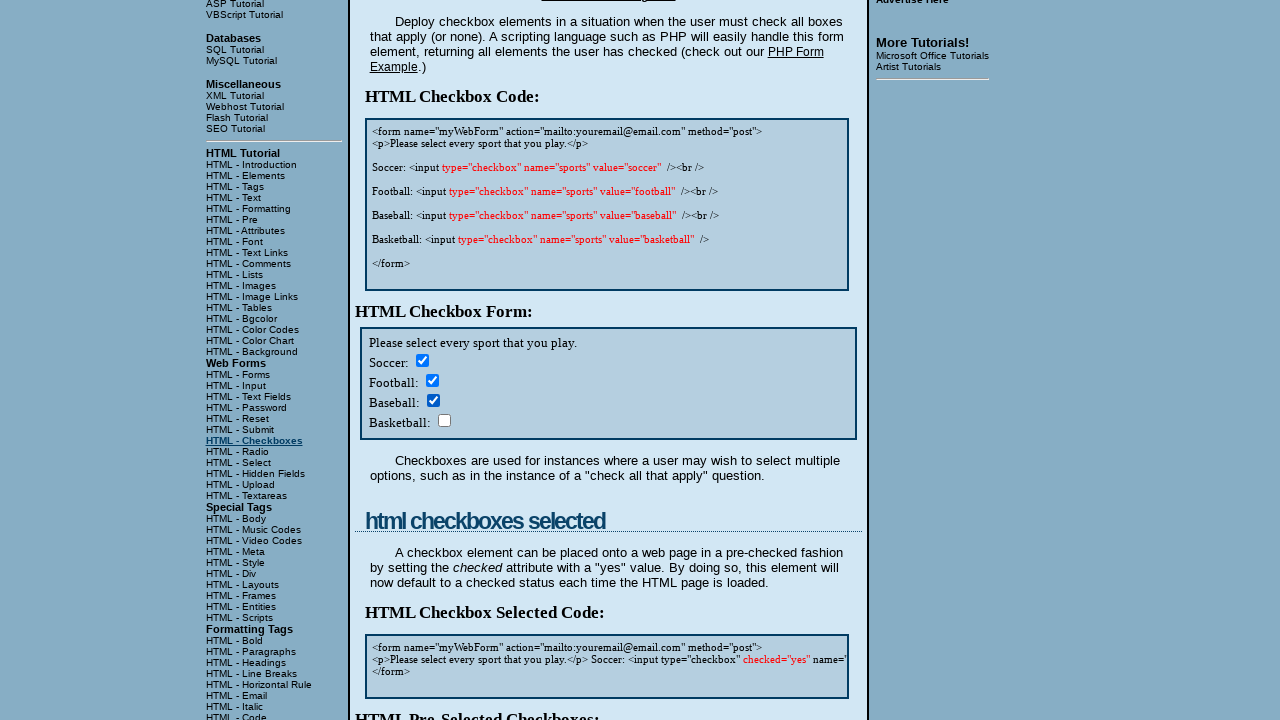

Clicked checkbox 4 in the tutorial section at (444, 420) on xpath=/html/body/table[3]/tbody/tr[1]/td[2]/table/tbody/tr/td/div[4]/input[4]
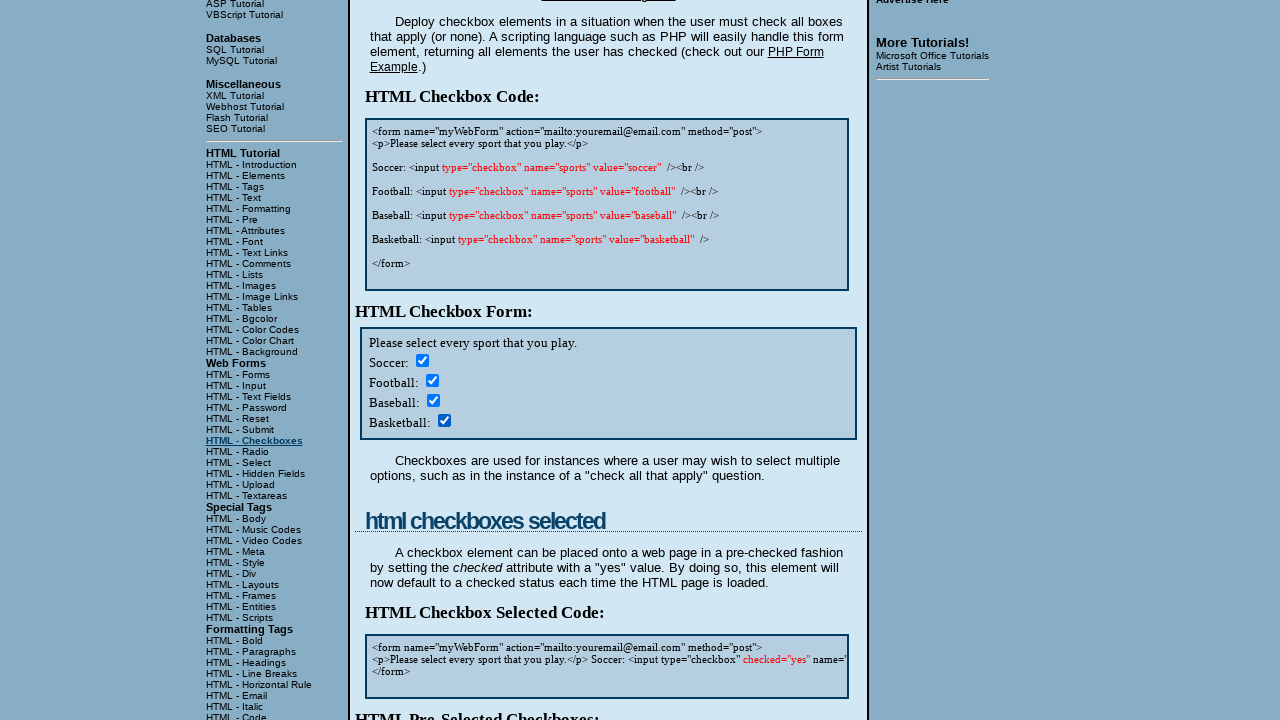

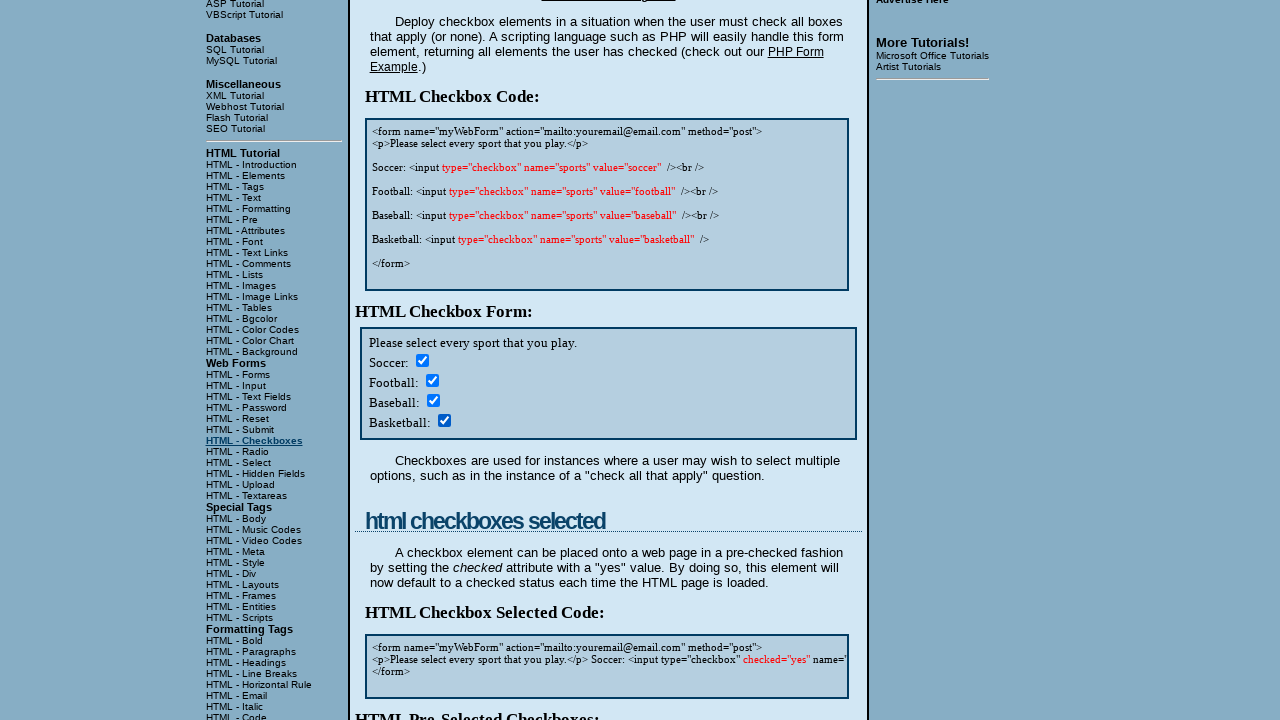